Tests incrementing a numeric input field using arrow keys

Starting URL: https://the-internet.herokuapp.com/inputs

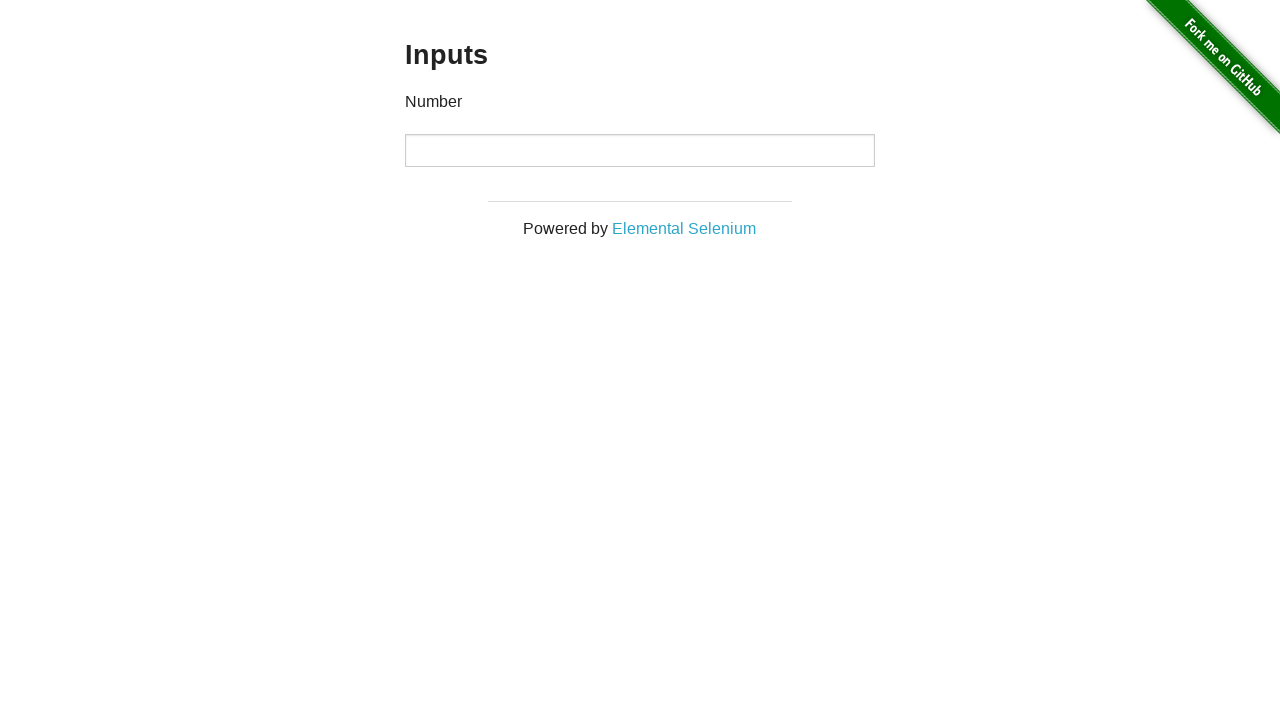

Filled numeric input field with starting value '3' on input[type='number']
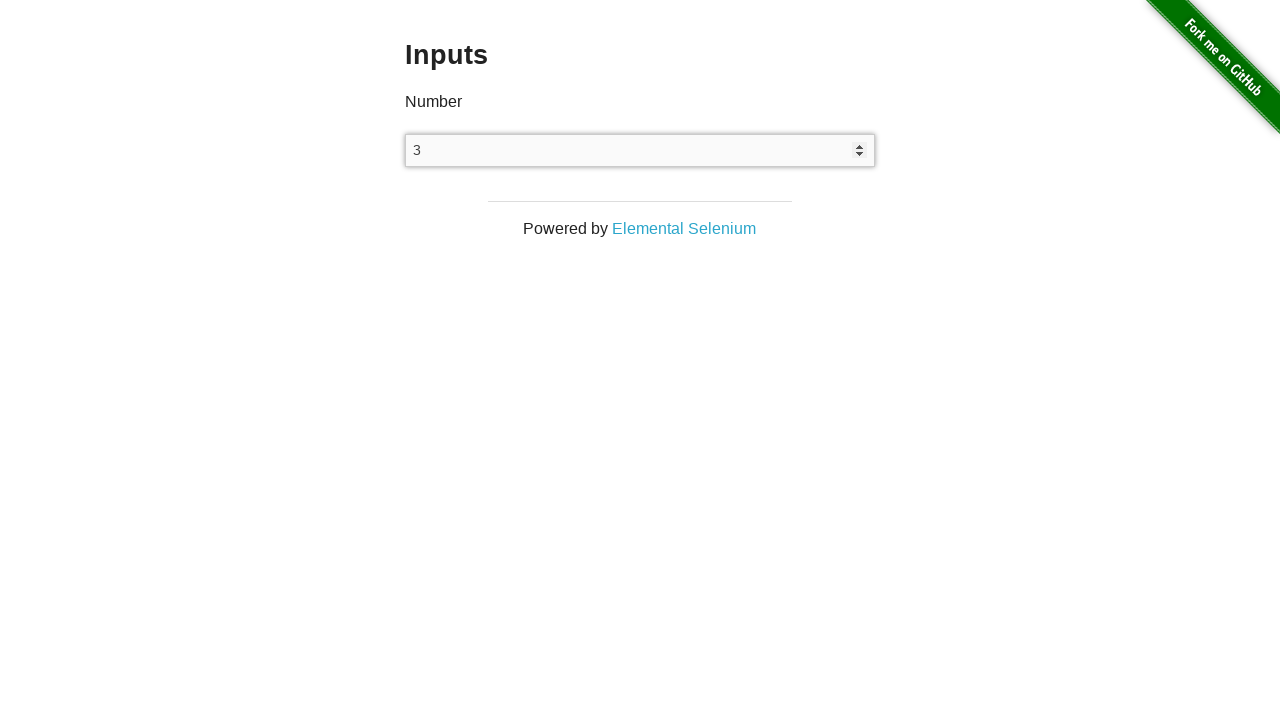

Clicked on numeric input field to focus it at (640, 150) on input[type='number']
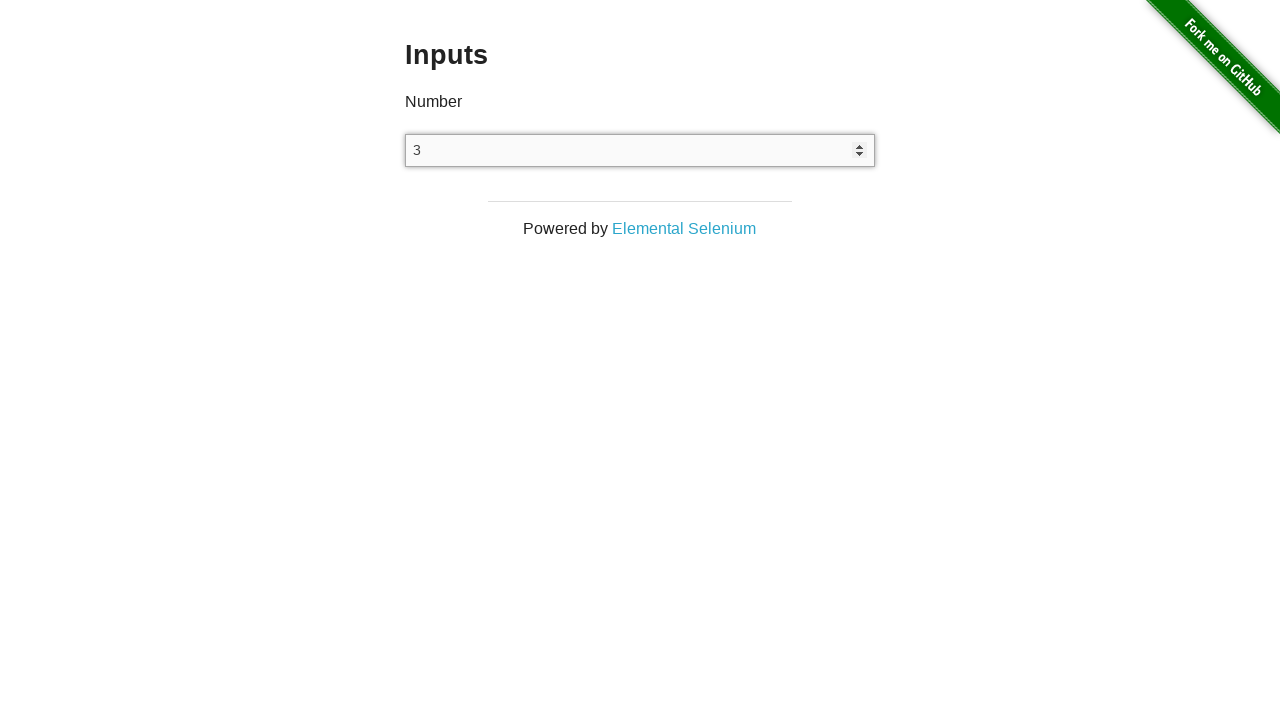

Pressed ArrowUp to increment numeric value on input[type='number']
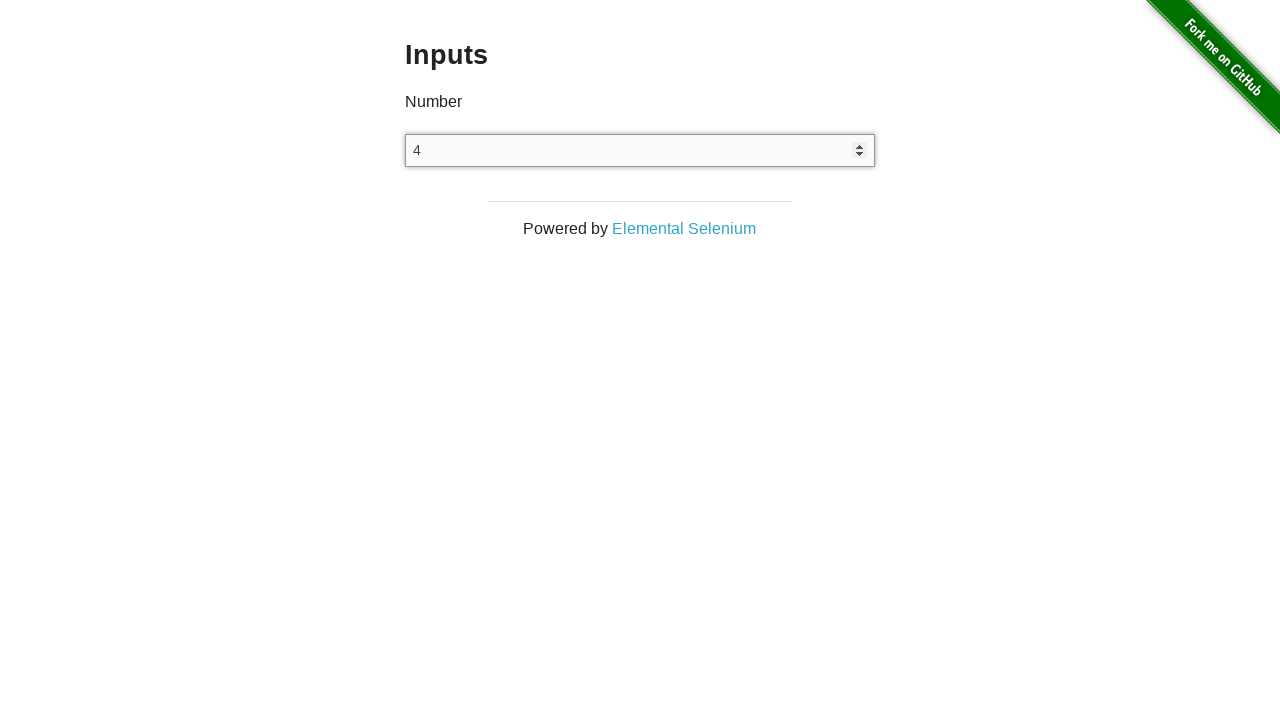

Pressed ArrowUp to increment numeric value on input[type='number']
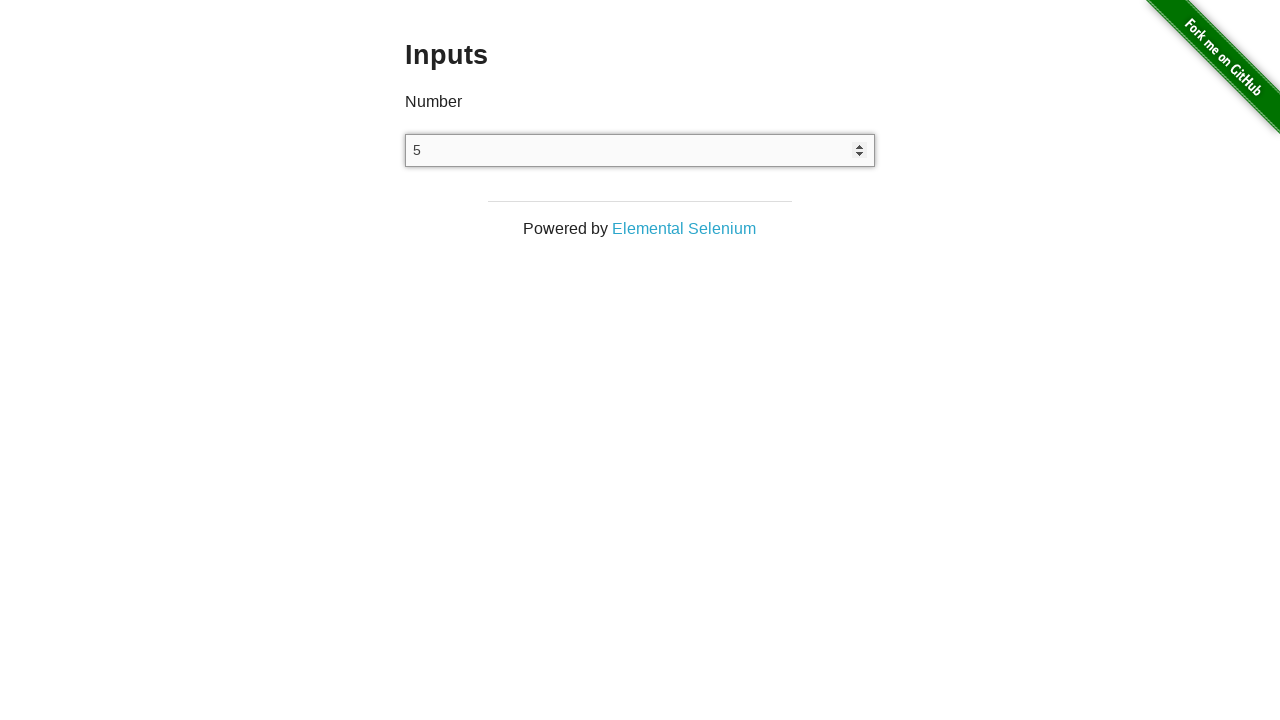

Pressed ArrowUp to increment numeric value on input[type='number']
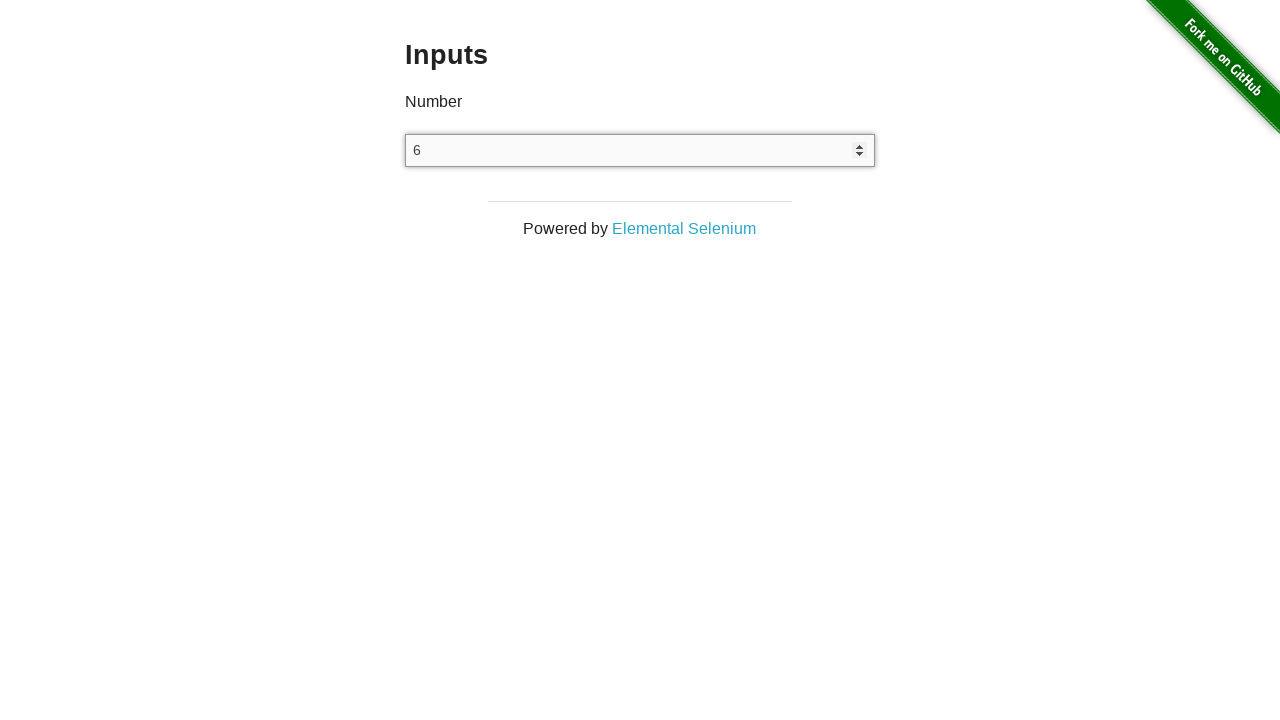

Pressed ArrowUp to increment numeric value on input[type='number']
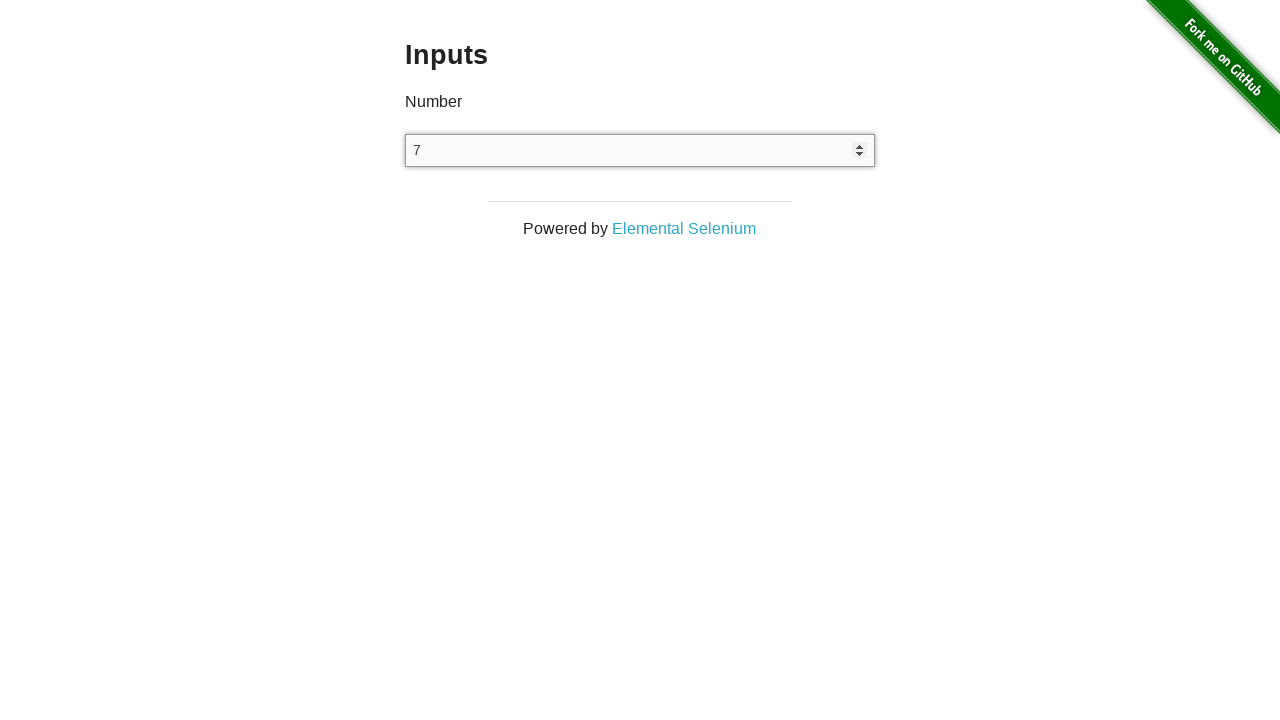

Retrieved final input value from numeric field
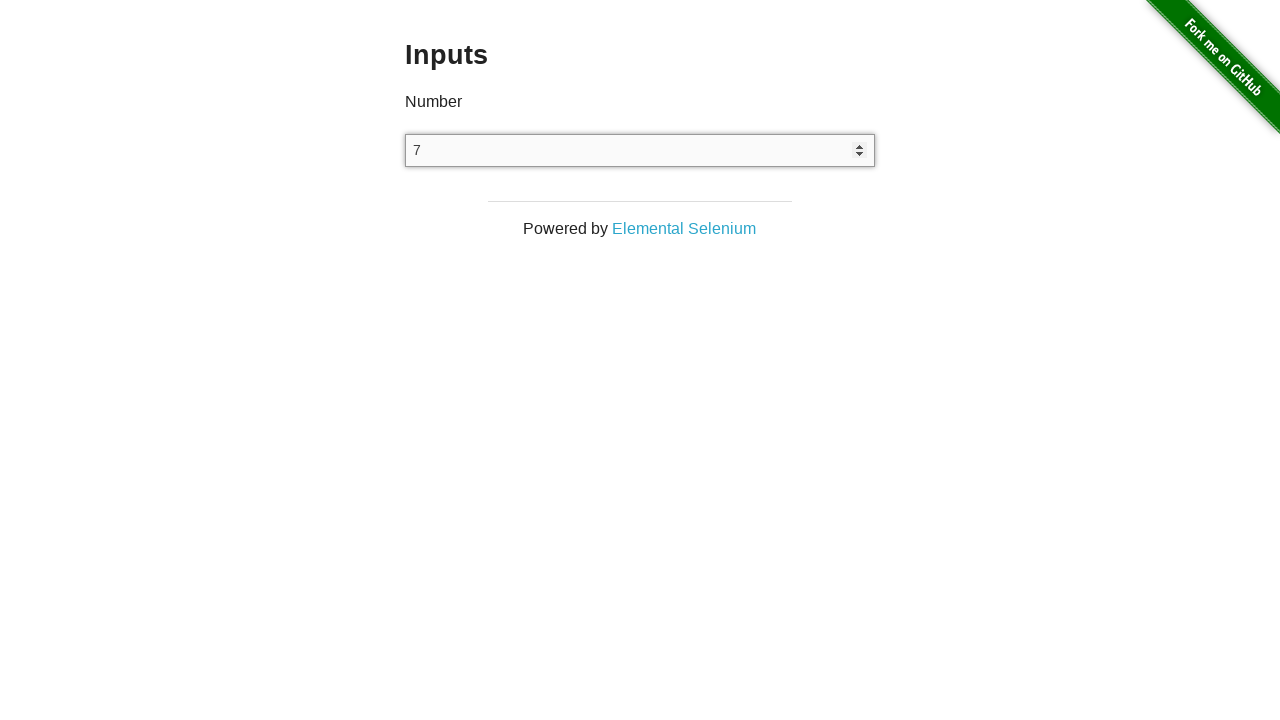

Verified that numeric value equals '7' after 4 increments
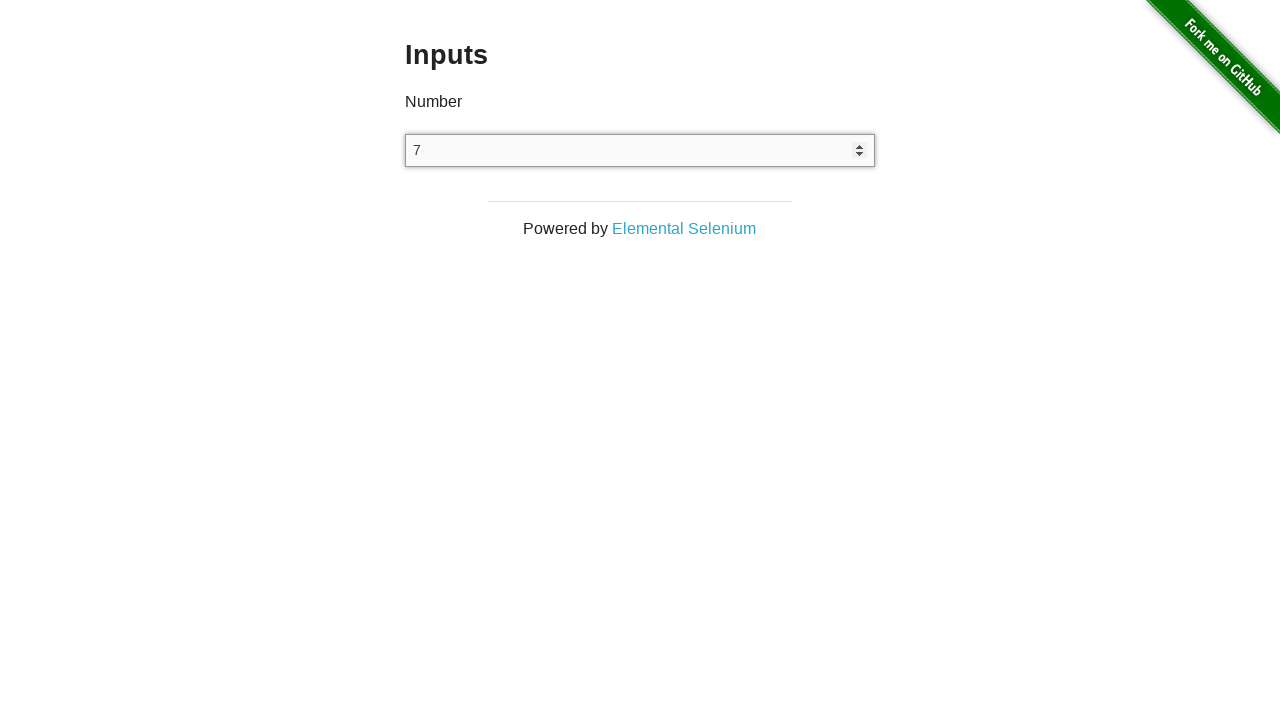

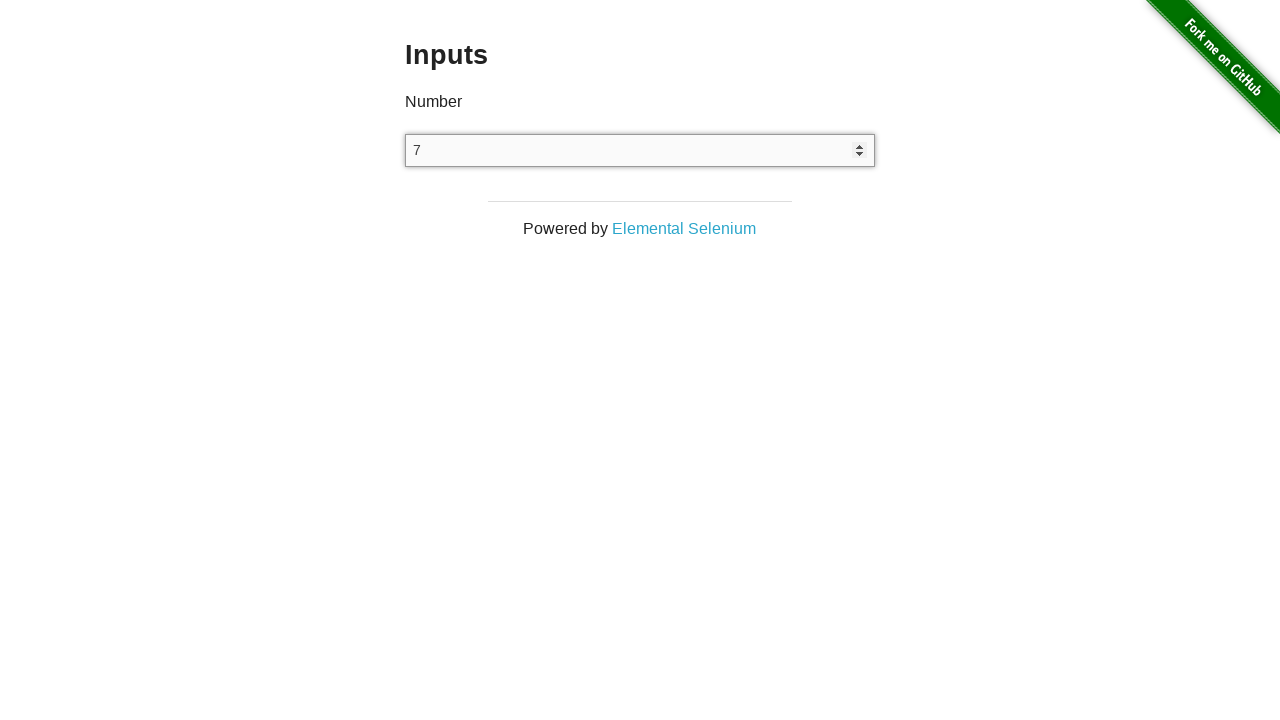